Tests window switching functionality by clicking a link that opens a new window and verifying the title of the new window

Starting URL: https://the-internet.herokuapp.com/windows

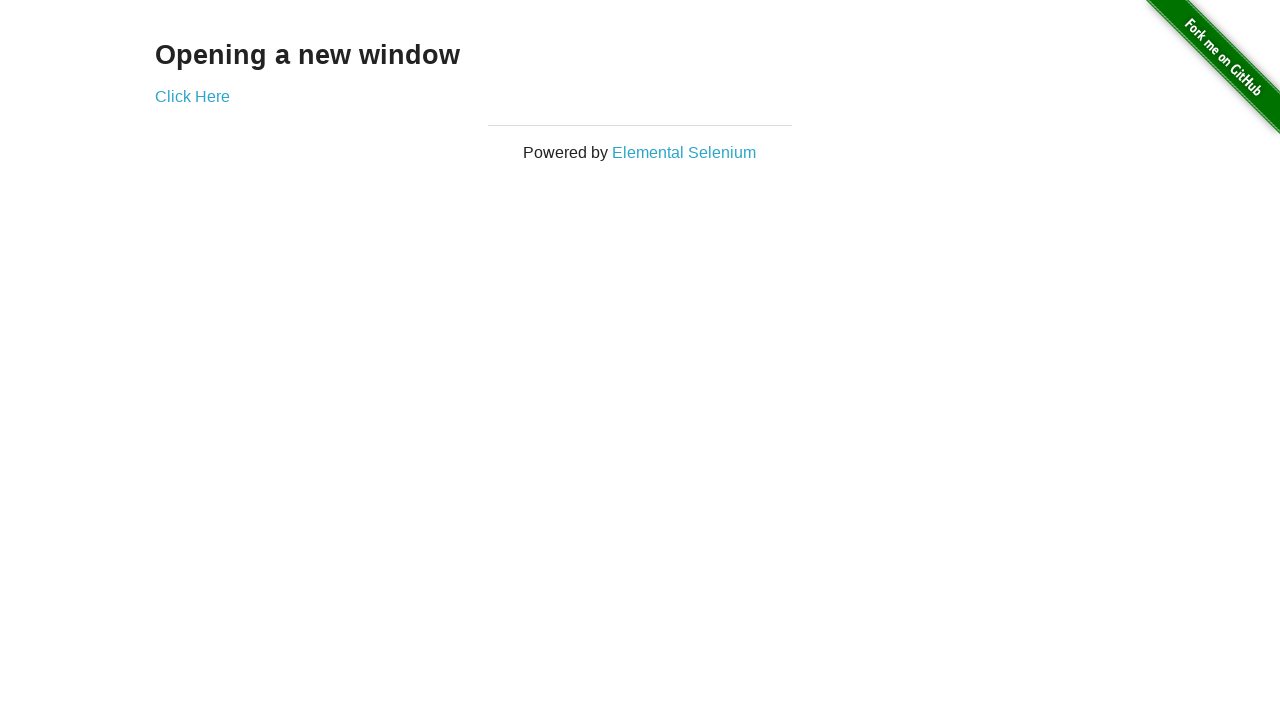

Clicked 'Click Here' link to open new window at (192, 96) on text='Click Here'
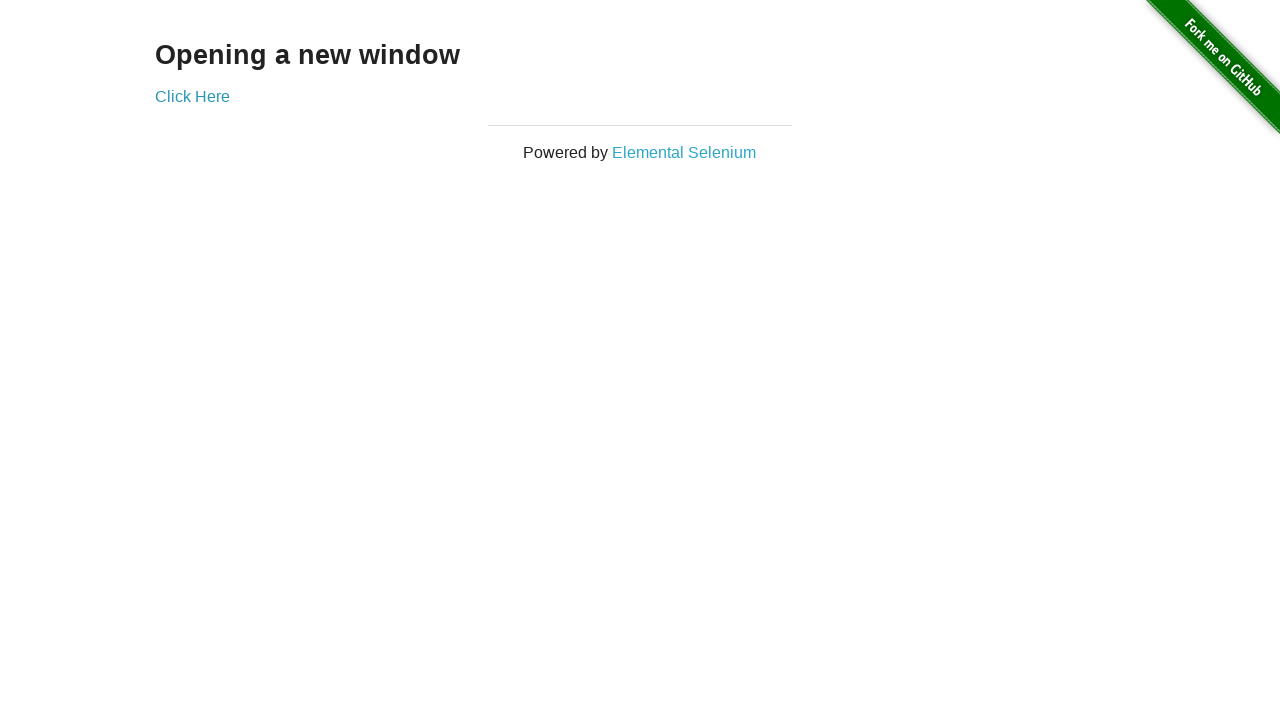

New window opened and captured
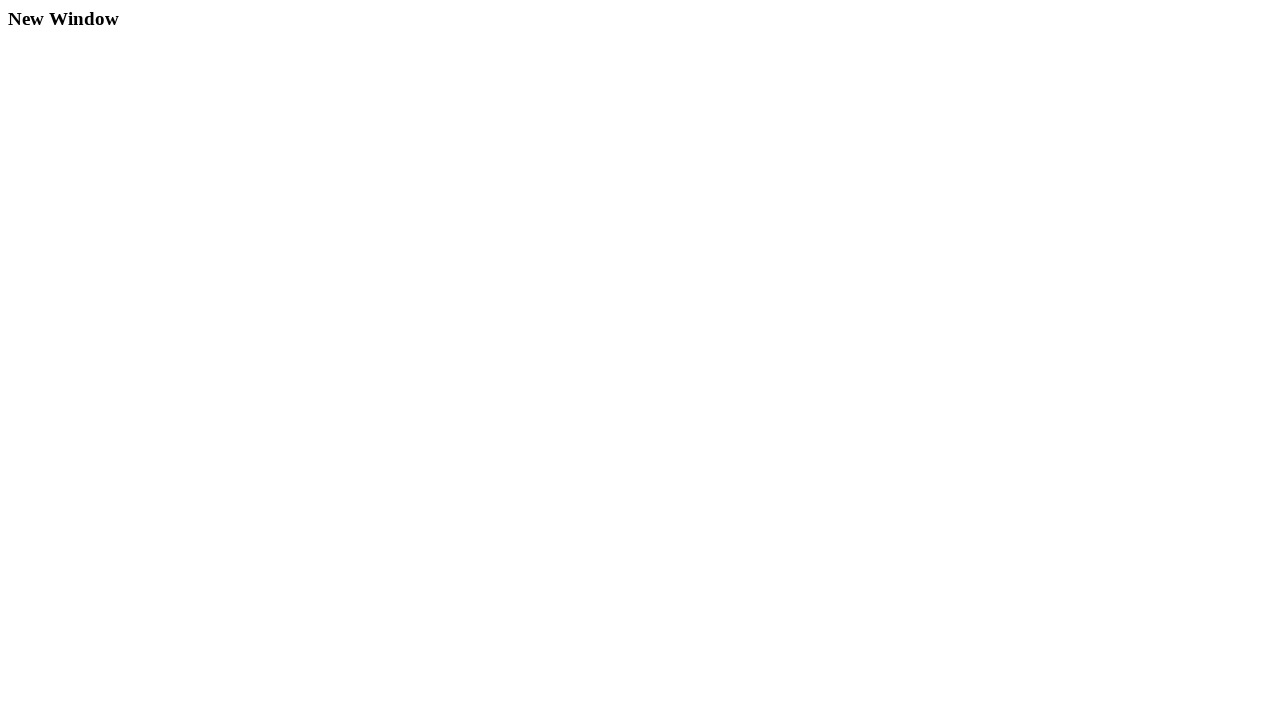

New window page load state completed
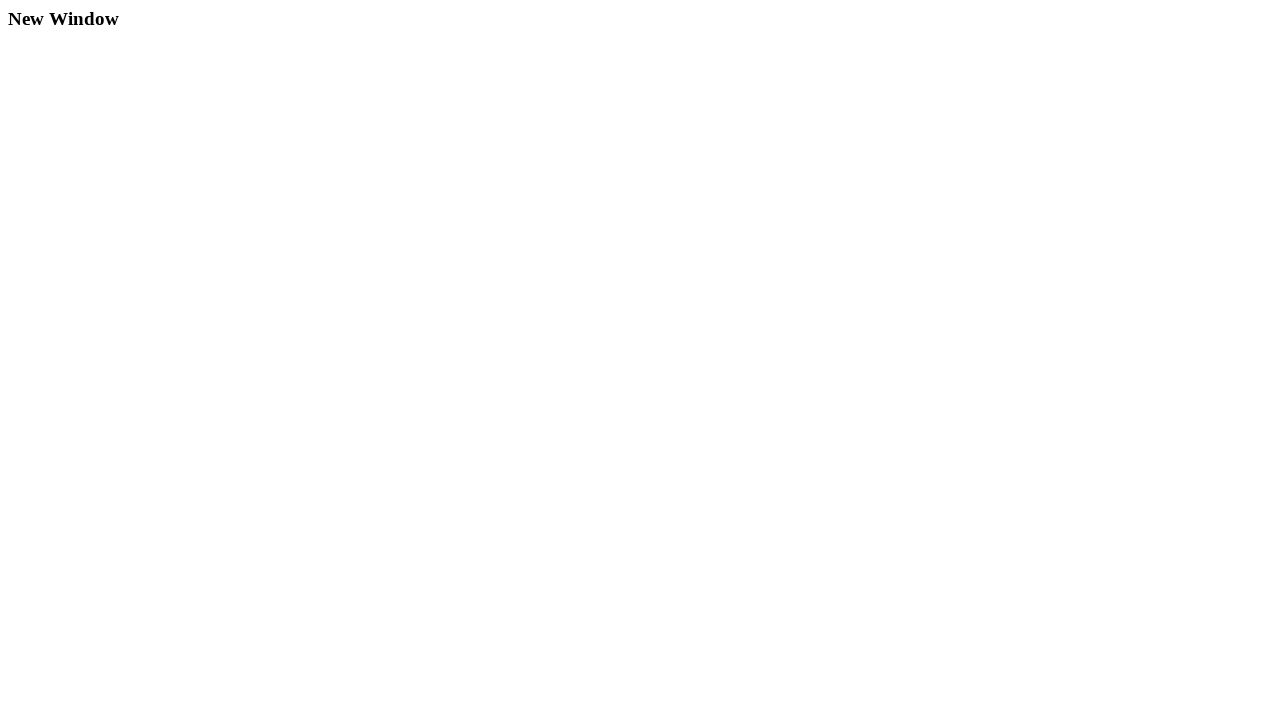

Verified new window title is 'New Window'
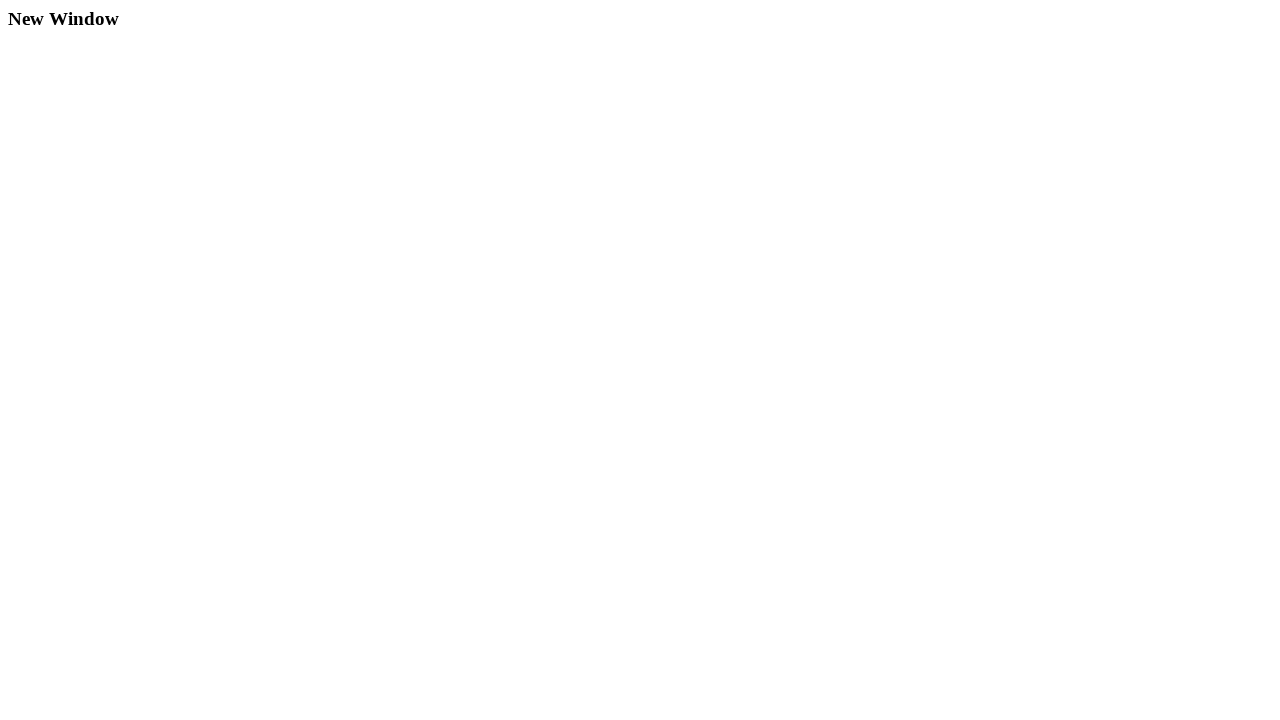

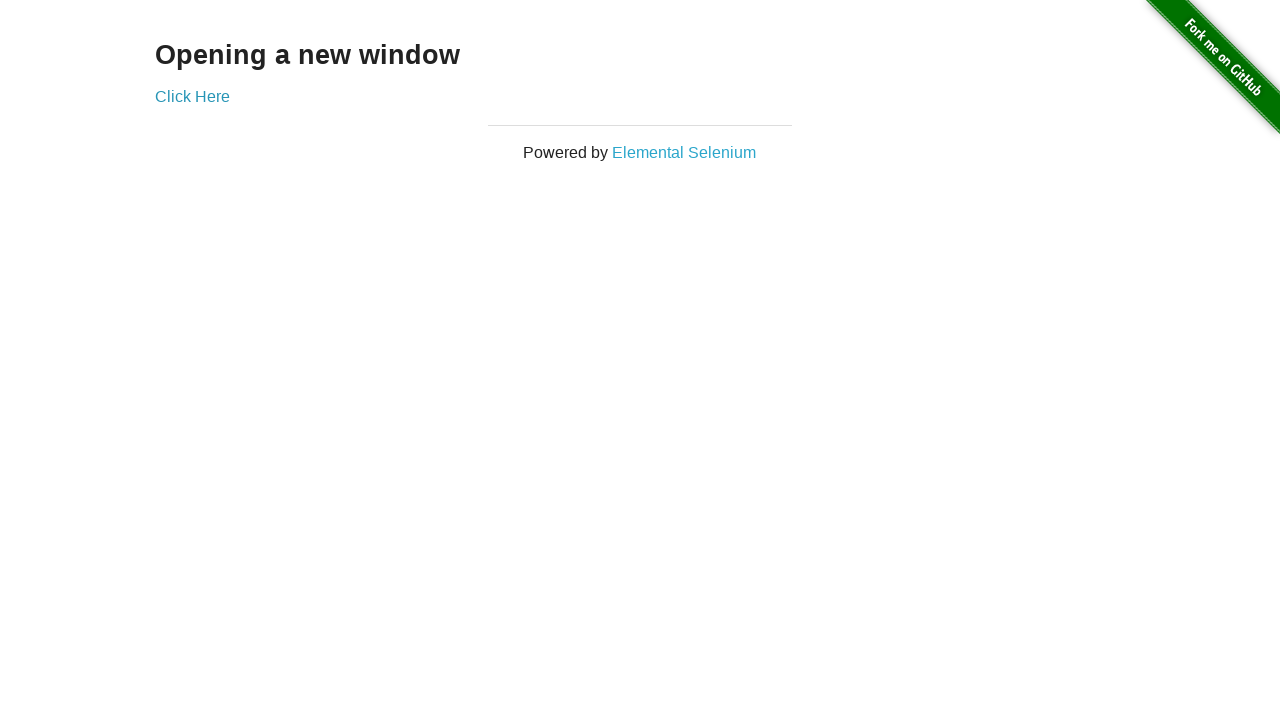